Navigates to a NEAR blockchain stats page for a specific account, opens a dropdown filter, and selects the 'Transfer' option to filter transactions.

Starting URL: https://stats.gallery/mainnet/1999.near/transactions?t=all

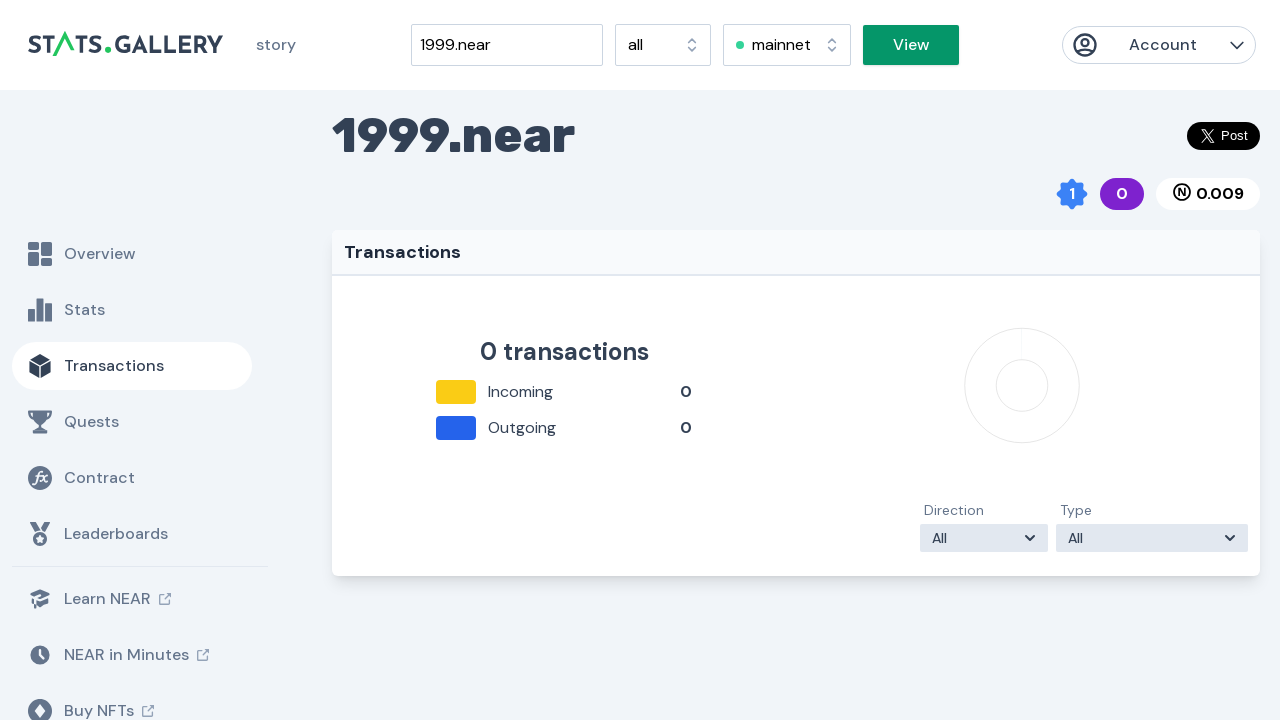

Clicked on the type filter dropdown button at (1152, 526) on #headlessui-listbox-button-9
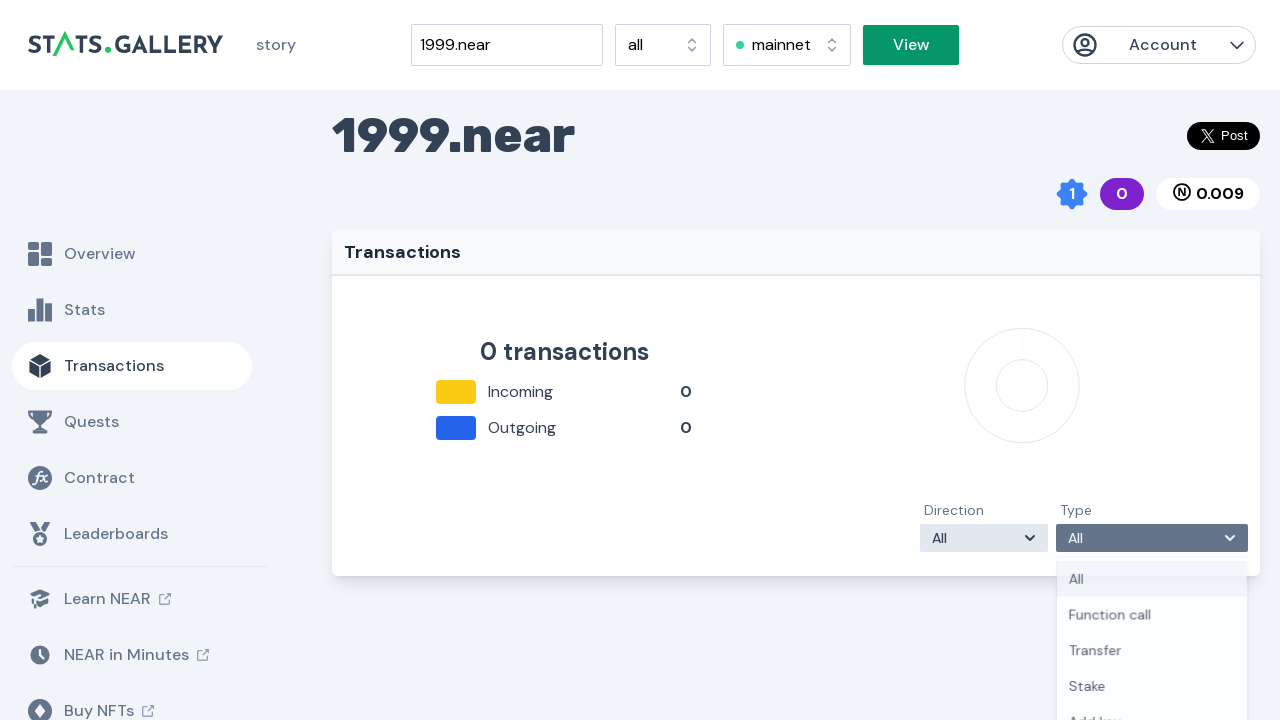

Dropdown menu appeared with filter options
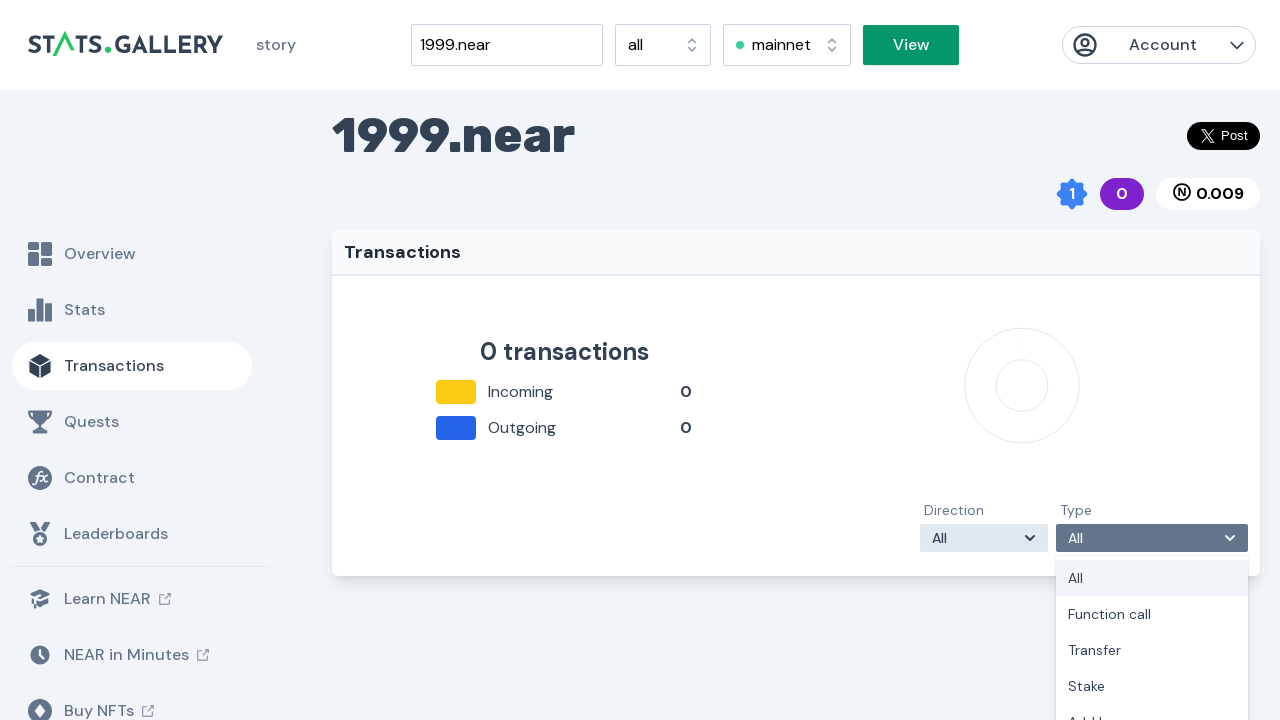

Selected 'Transfer' option from the dropdown filter at (1152, 650) on xpath=//*[text()='Transfer']
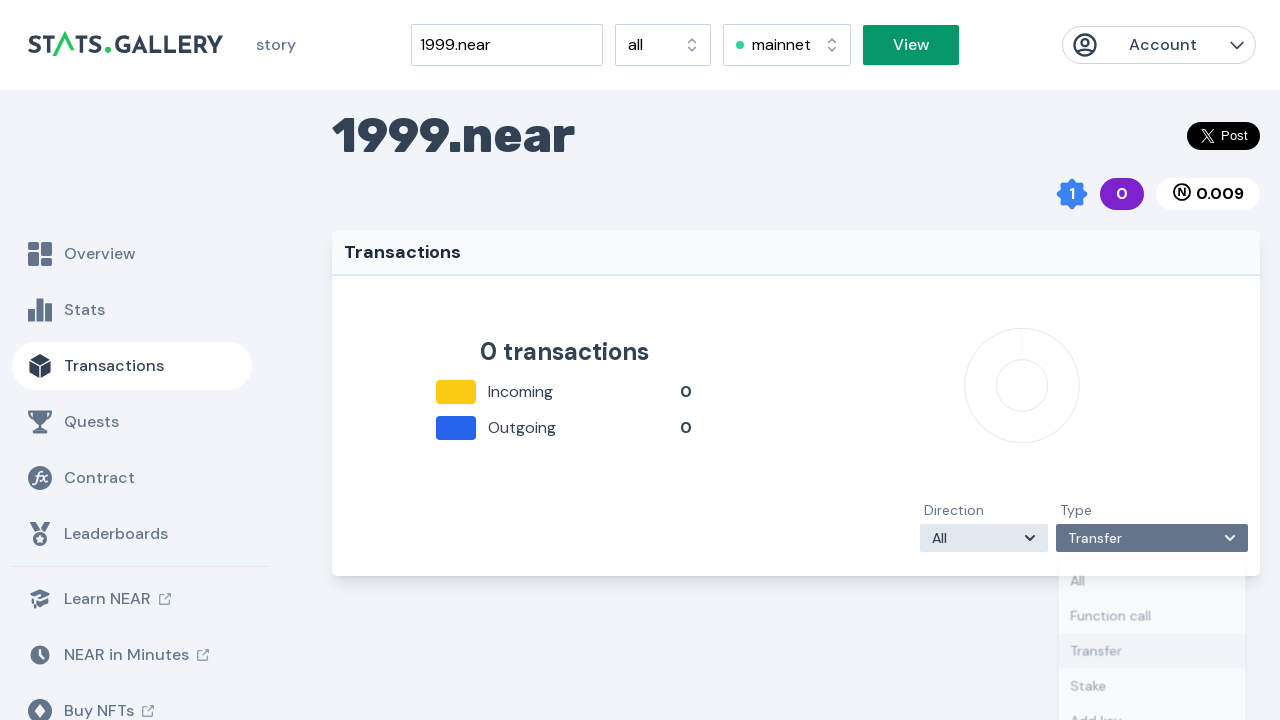

Page loaded with filtered transfer transactions
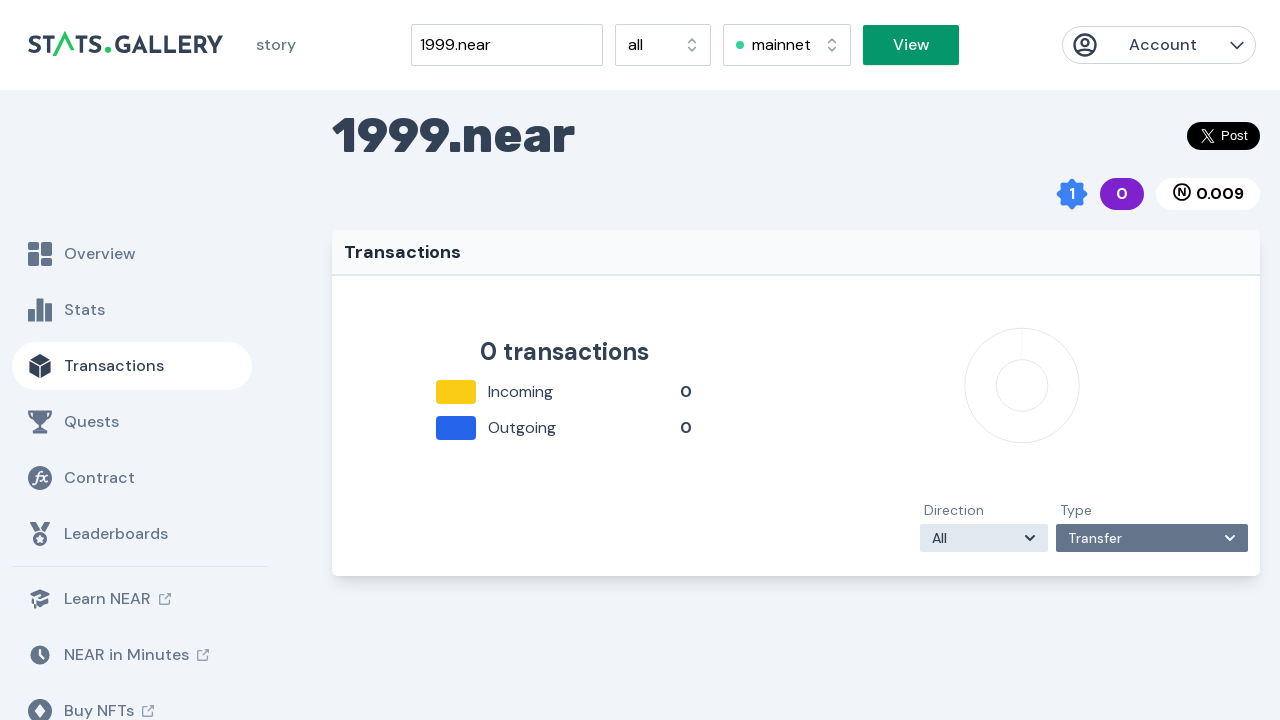

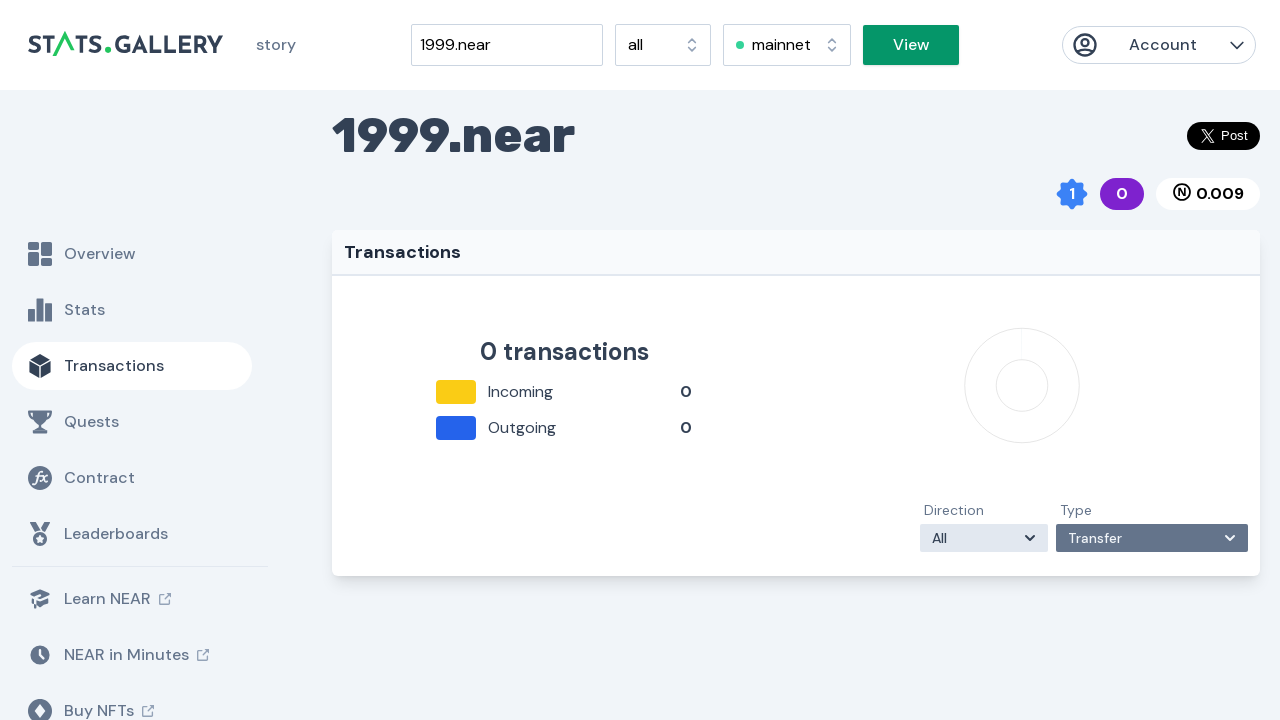